Tests opening a new tab, verifying its URL, and filling a search input in the new tab

Starting URL: https://www.letskodeit.com/practice

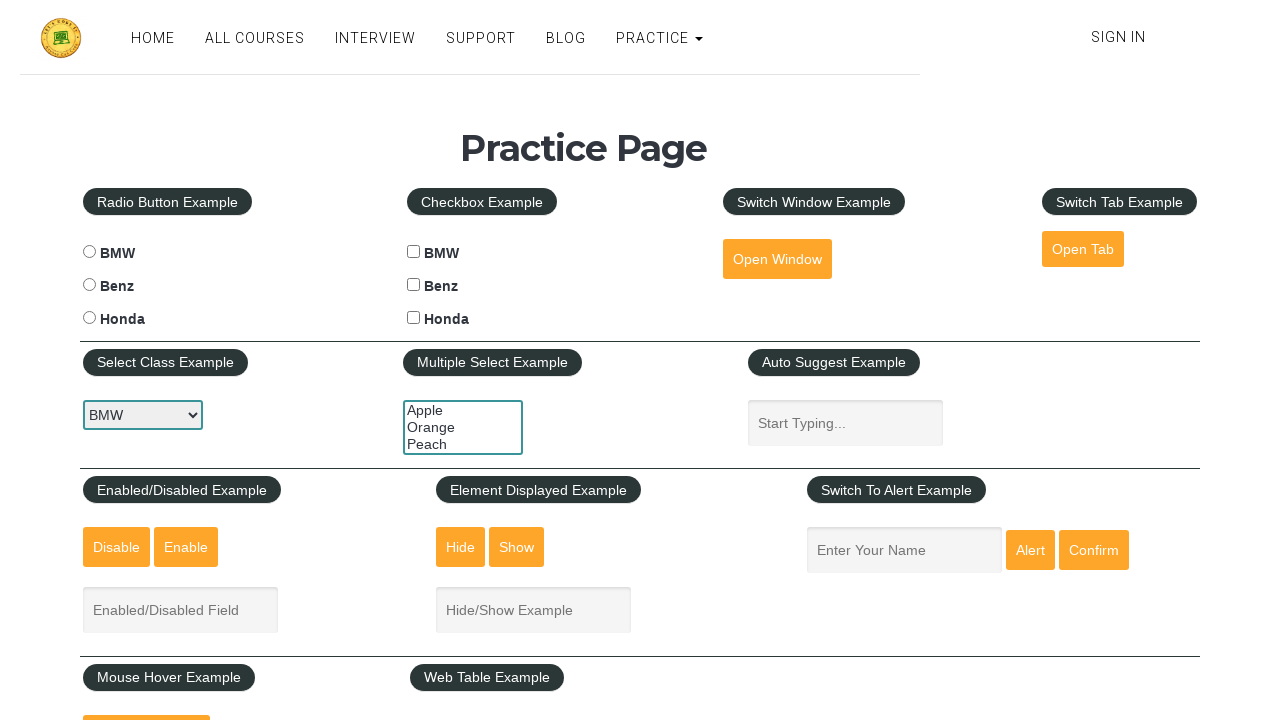

Clicked open tab link and new tab opened at (1083, 249) on #opentab
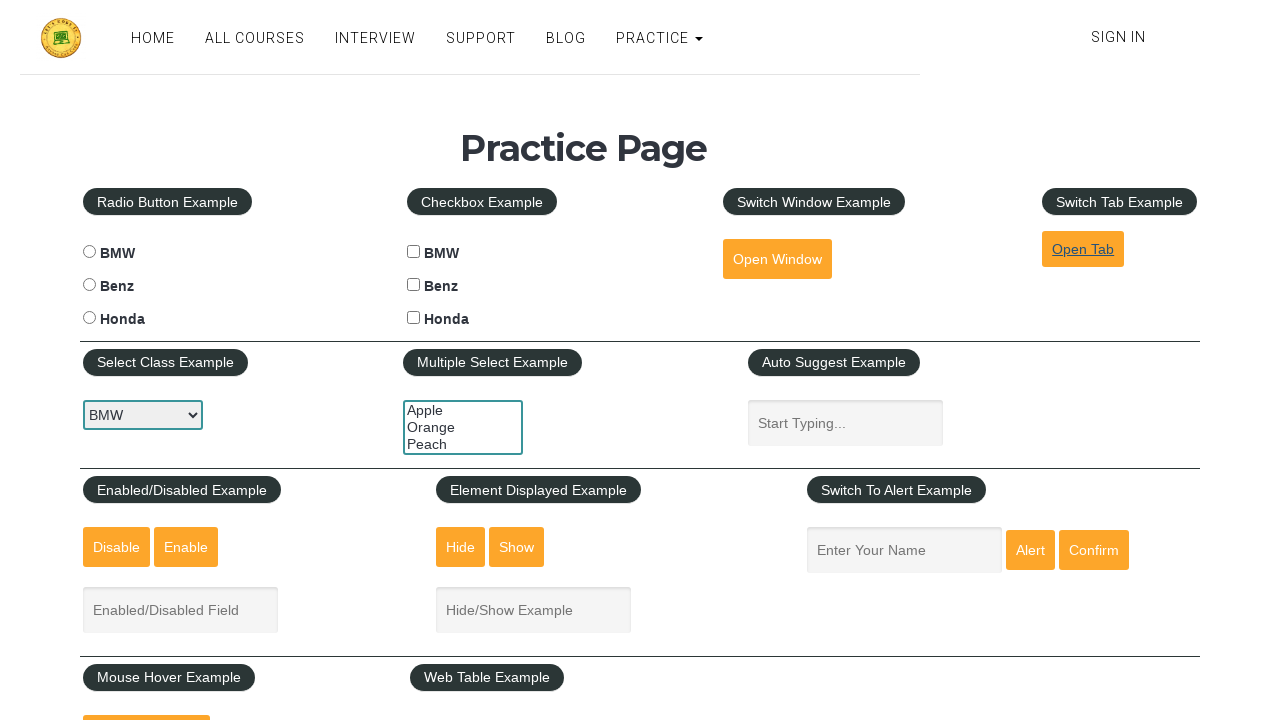

New tab/popup acquired
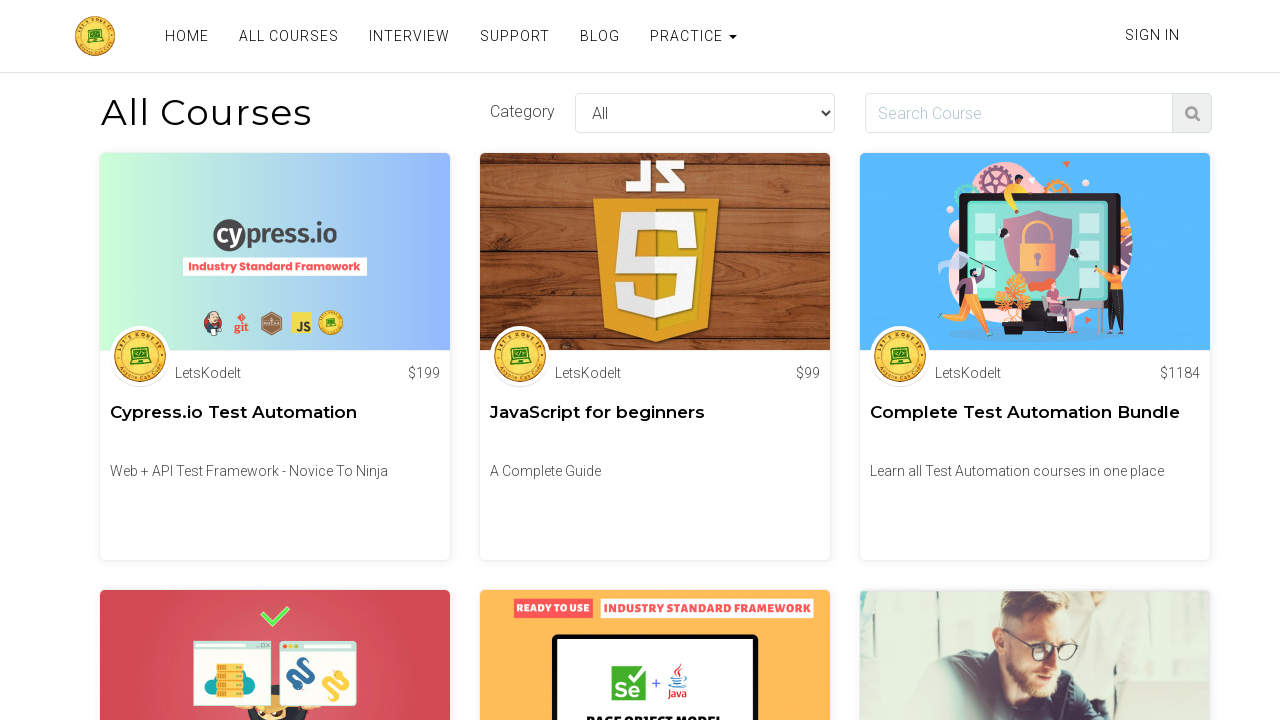

Verified new tab URL is https://www.letskodeit.com/courses
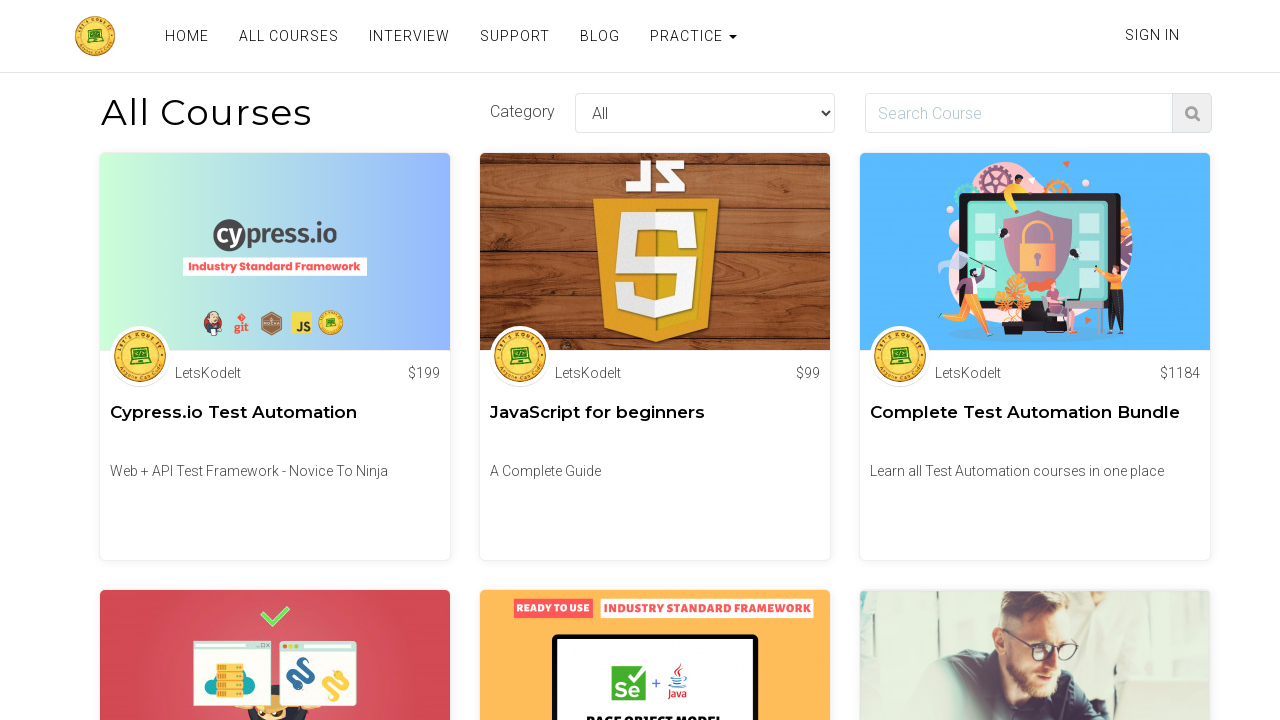

Filled search input with 'Course example' in new tab on internal:role=textbox[name="Search Course"i]
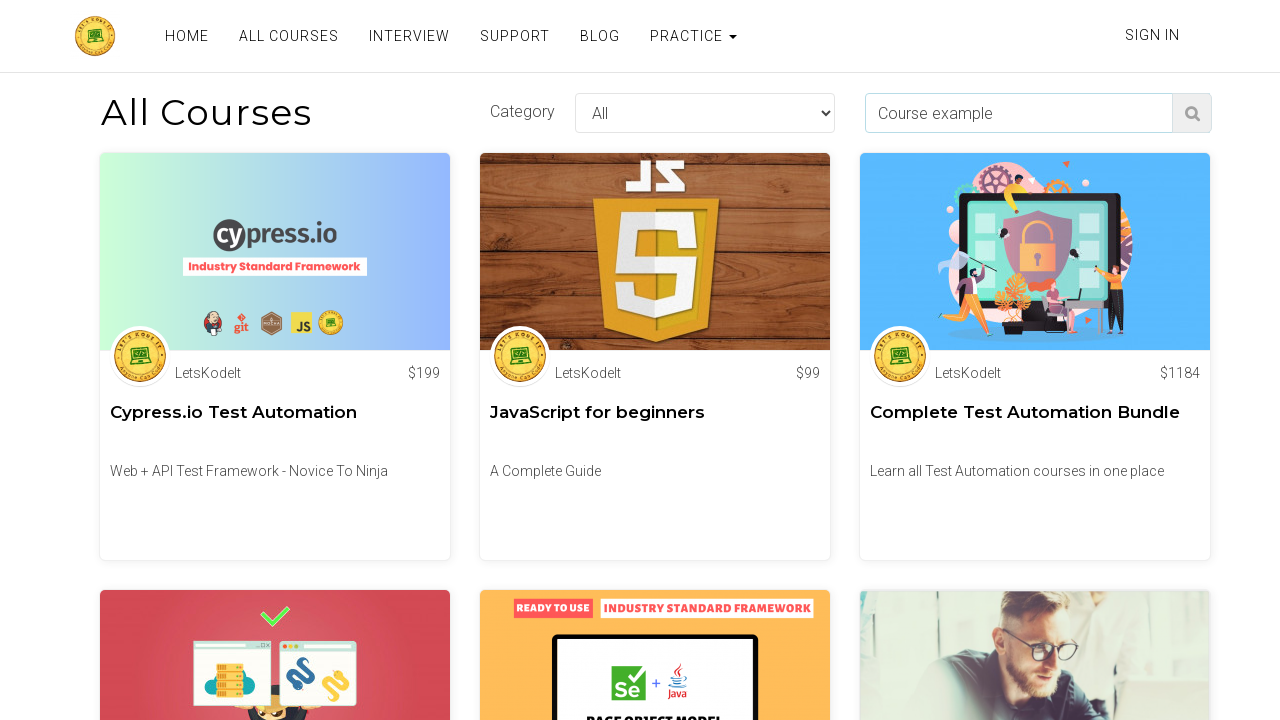

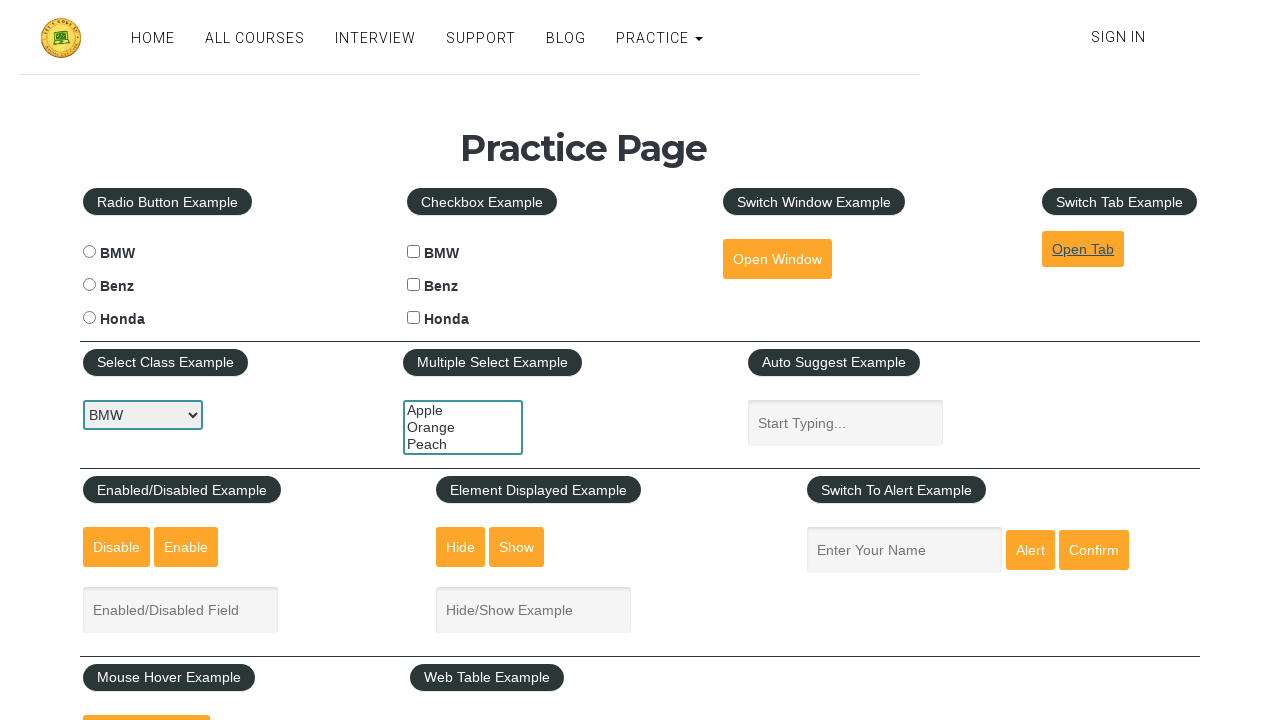